Tests that browser back button works correctly with filter navigation

Starting URL: https://demo.playwright.dev/todomvc

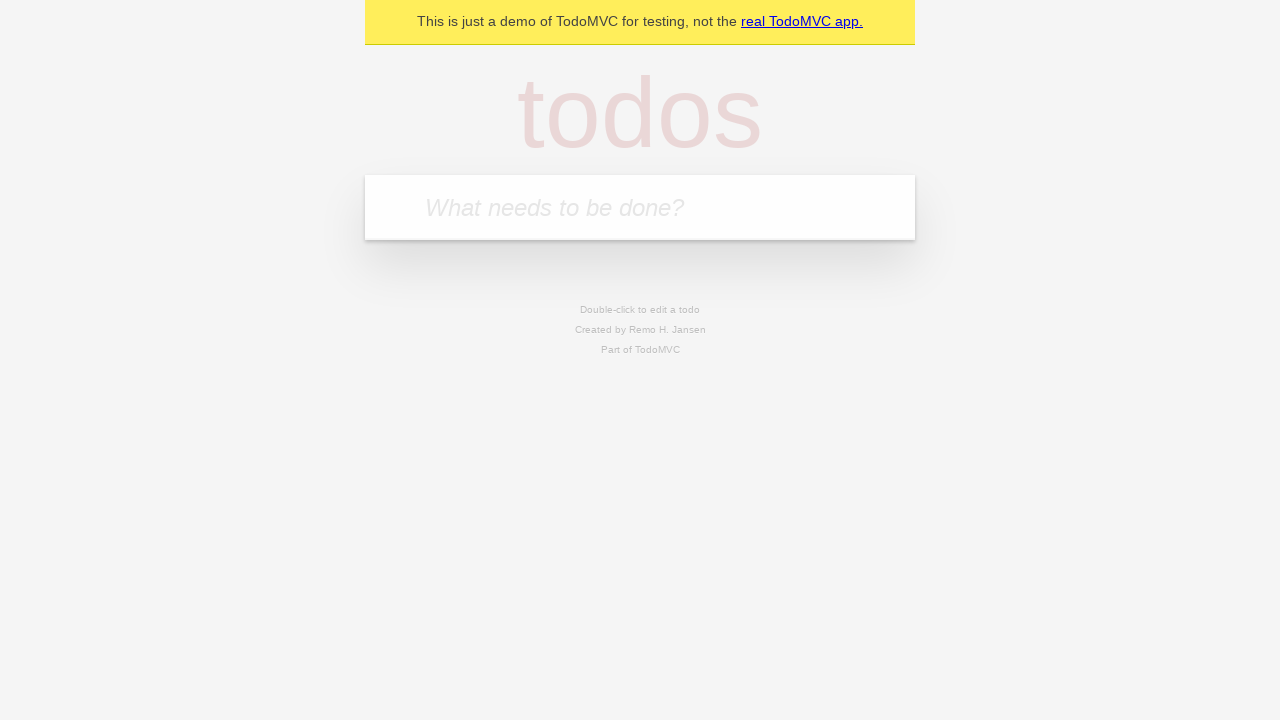

Filled first todo input with 'buy some cheese' on .new-todo
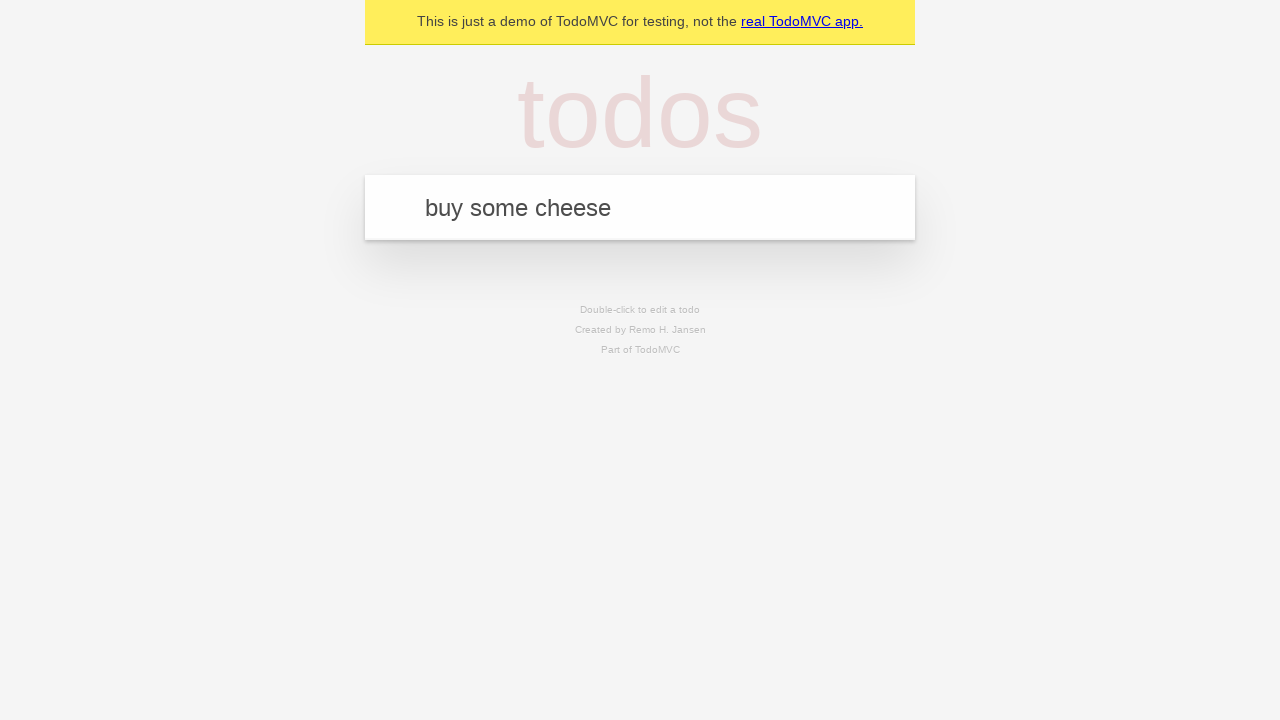

Pressed Enter to create first todo on .new-todo
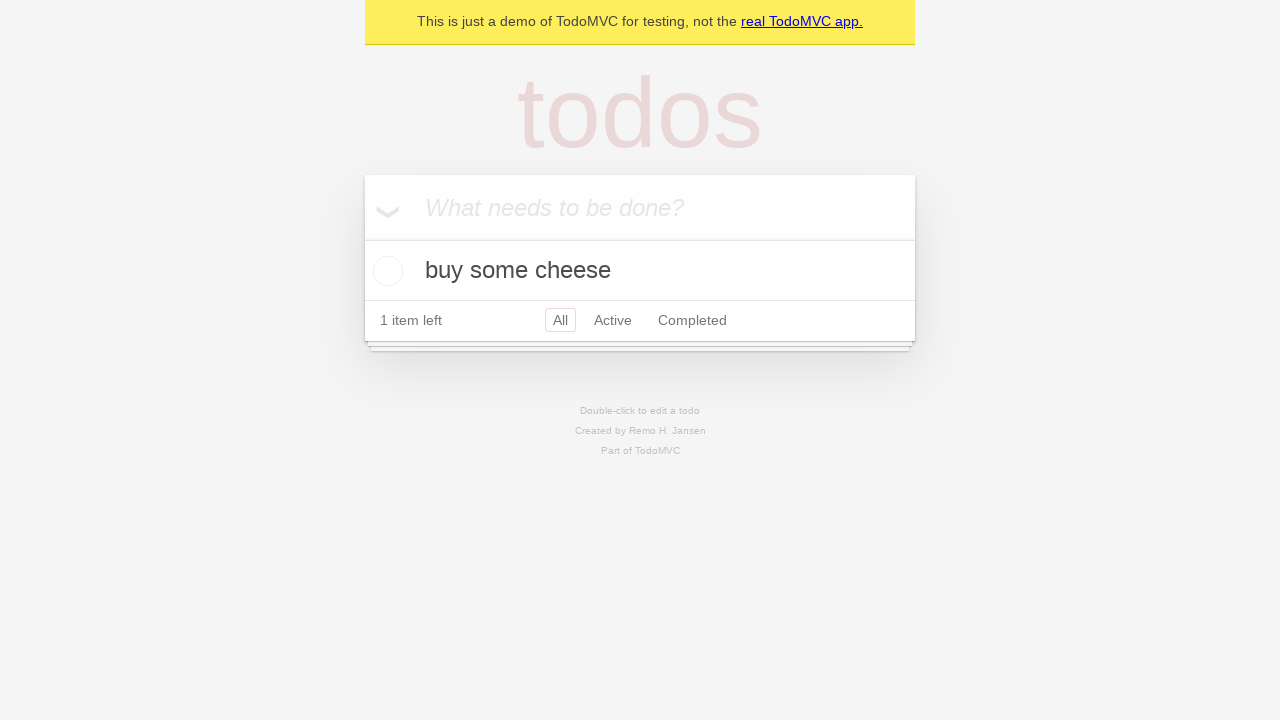

Filled second todo input with 'feed the cat' on .new-todo
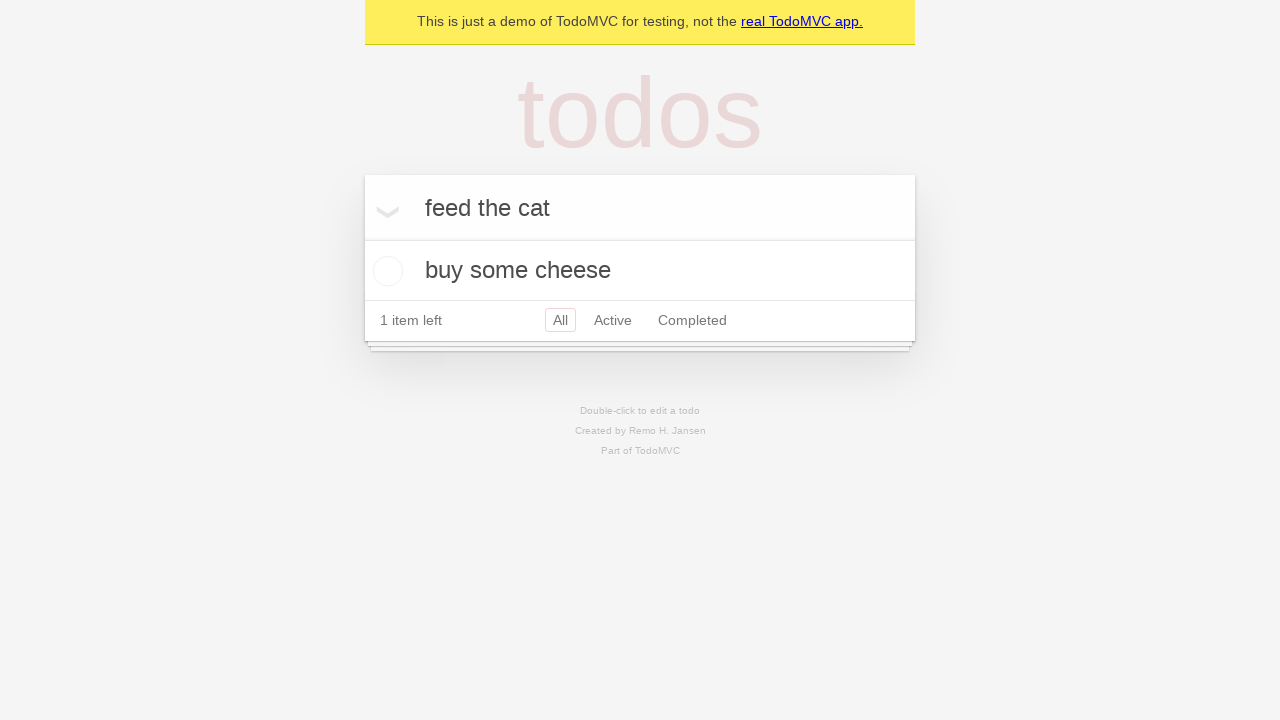

Pressed Enter to create second todo on .new-todo
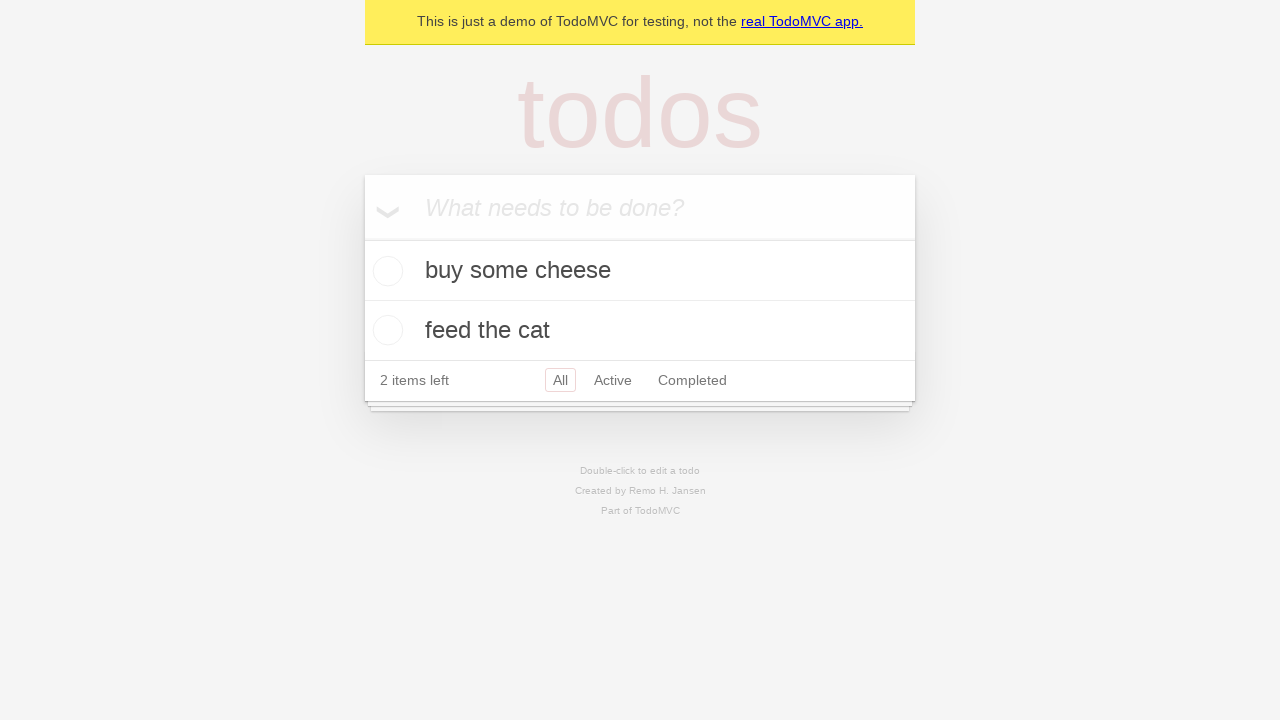

Filled third todo input with 'book a doctors appointment' on .new-todo
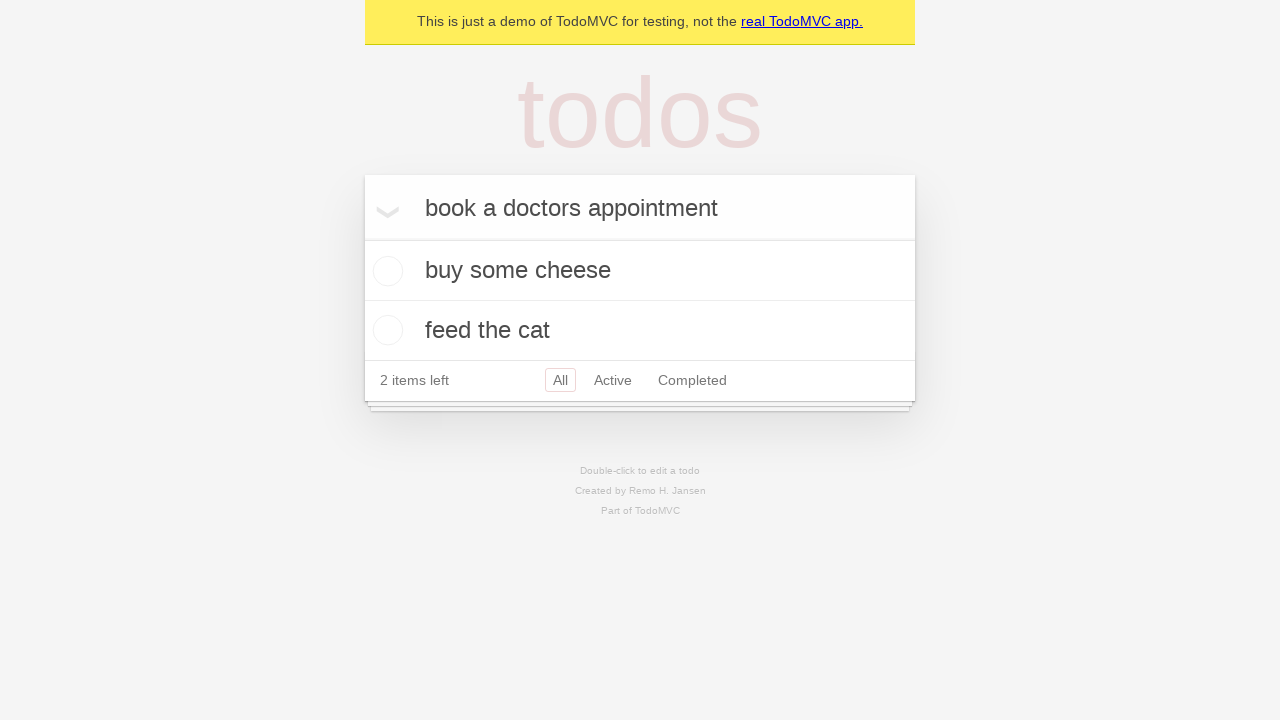

Pressed Enter to create third todo on .new-todo
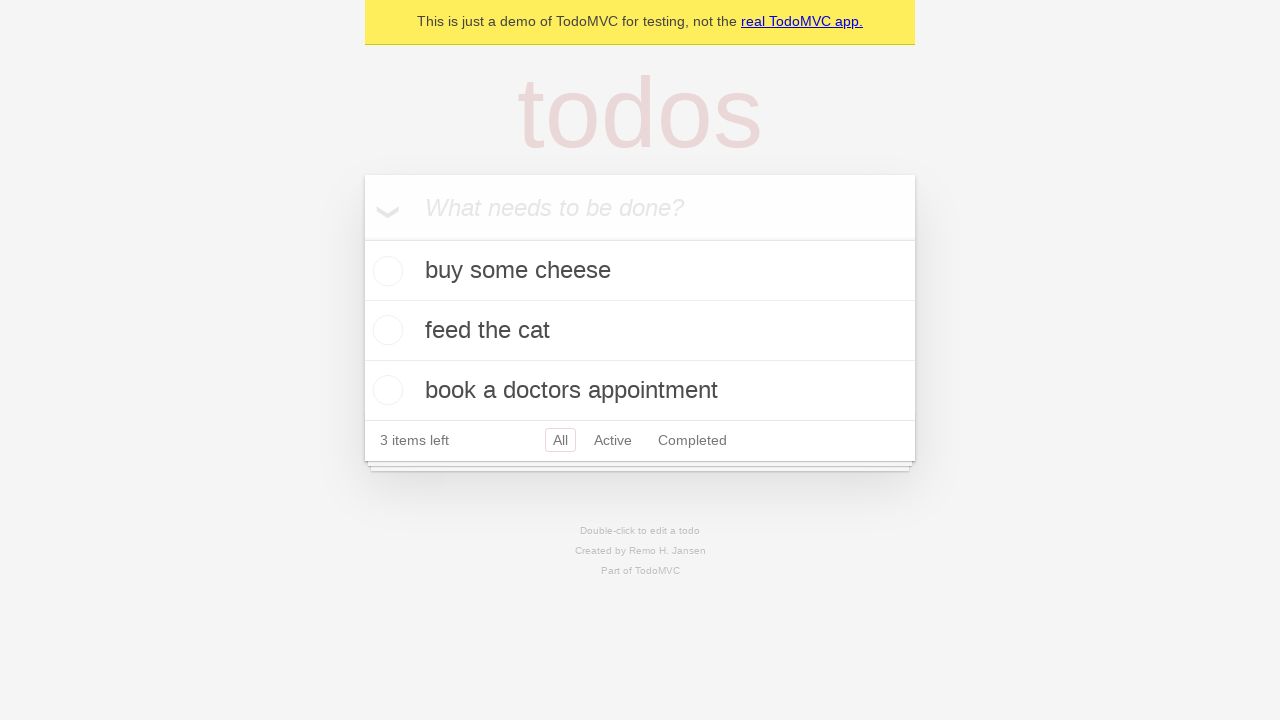

Checked the second todo item at (385, 330) on .todo-list li .toggle >> nth=1
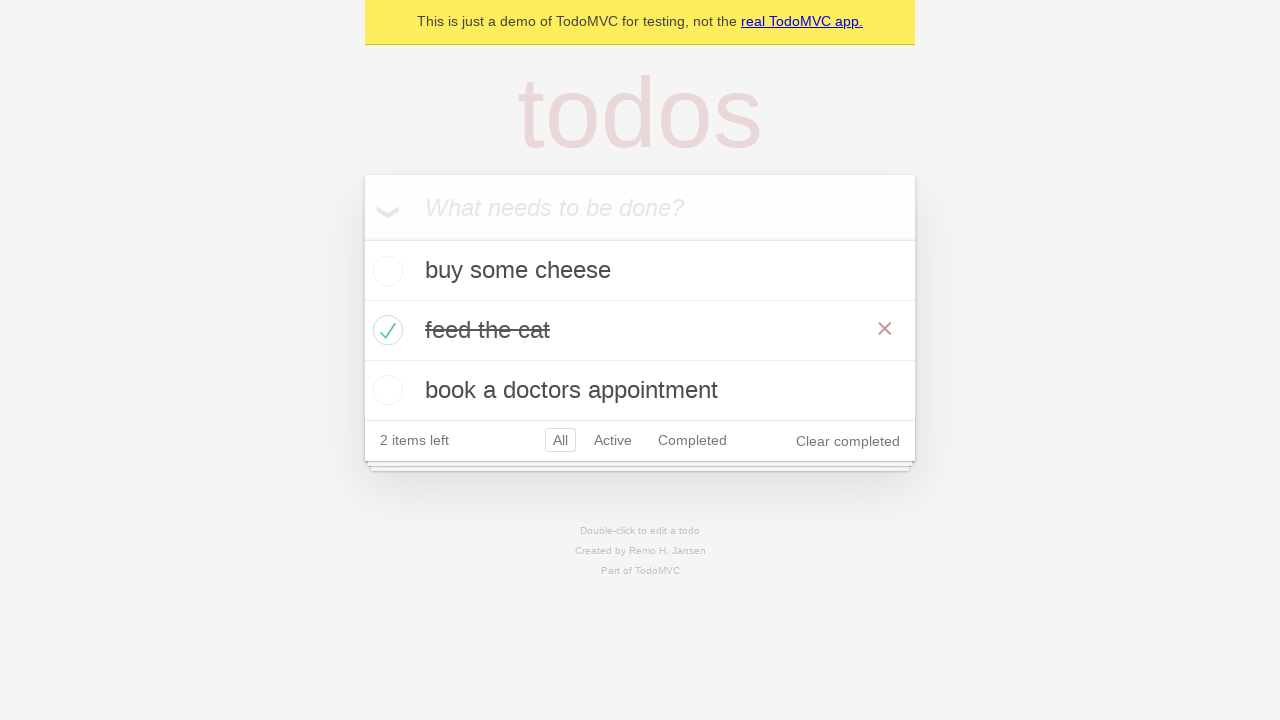

Clicked All filter at (560, 440) on .filters >> text=All
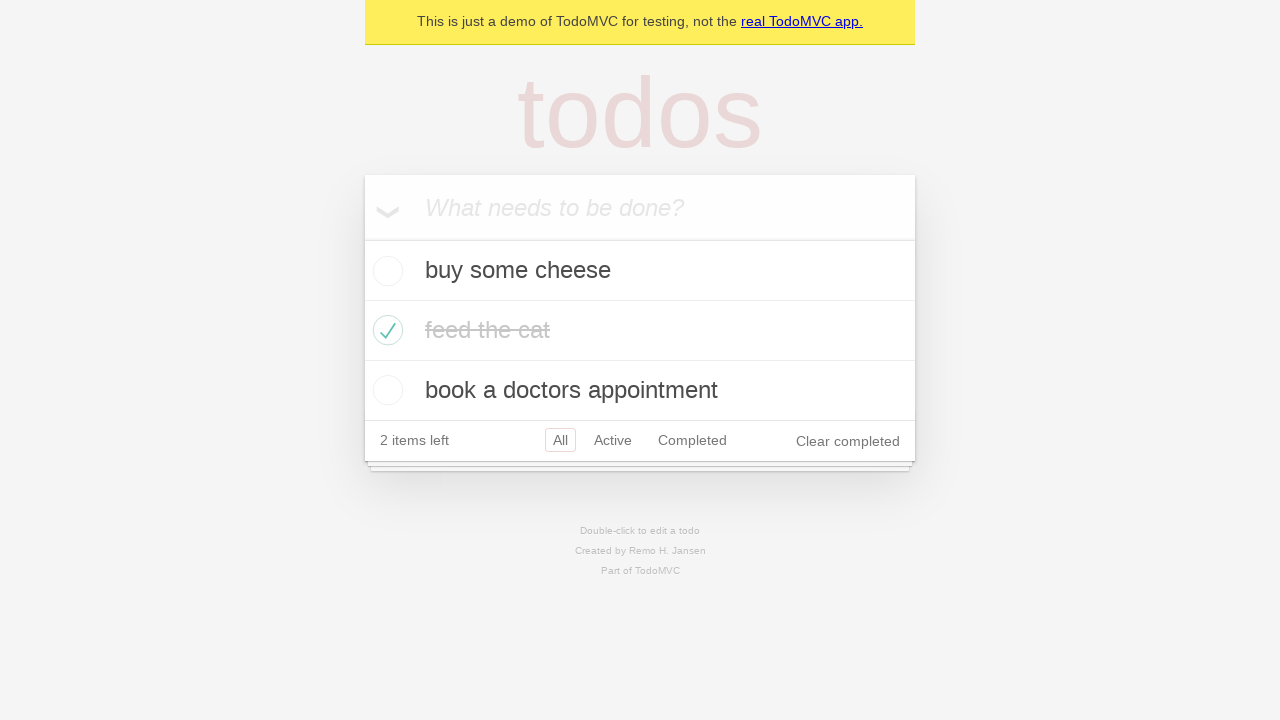

Clicked Active filter at (613, 440) on .filters >> text=Active
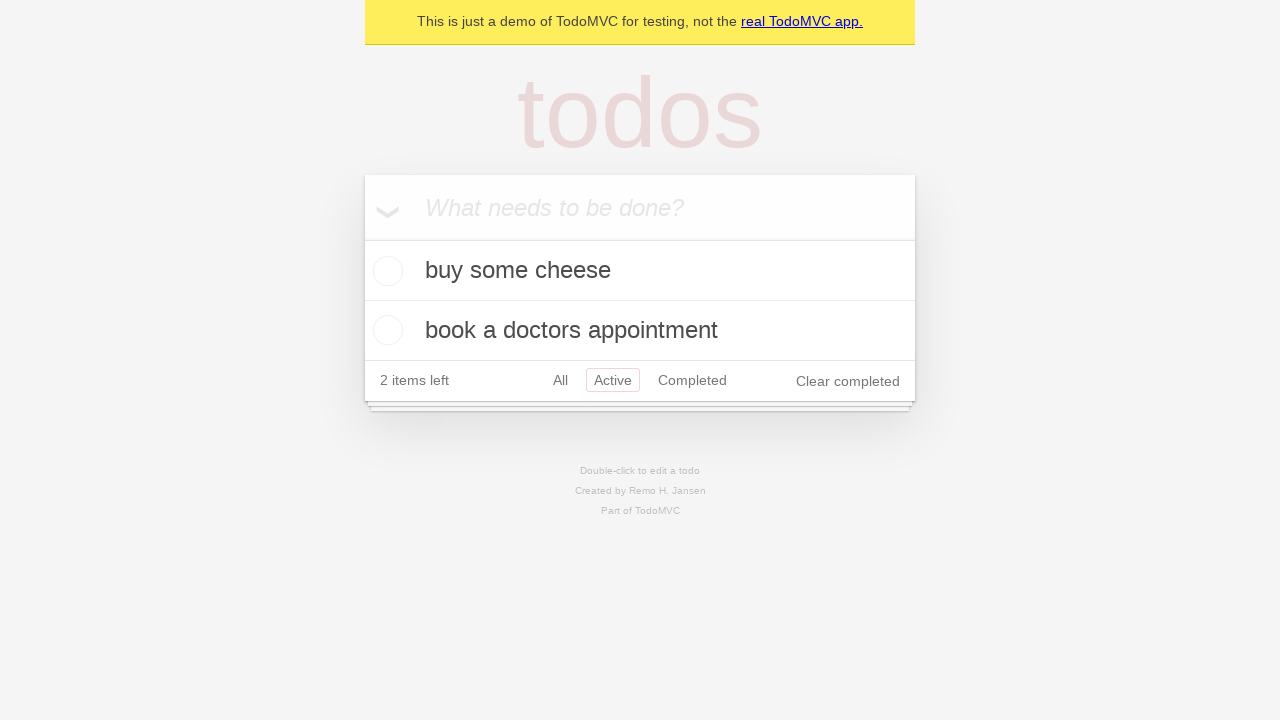

Clicked Completed filter at (692, 380) on .filters >> text=Completed
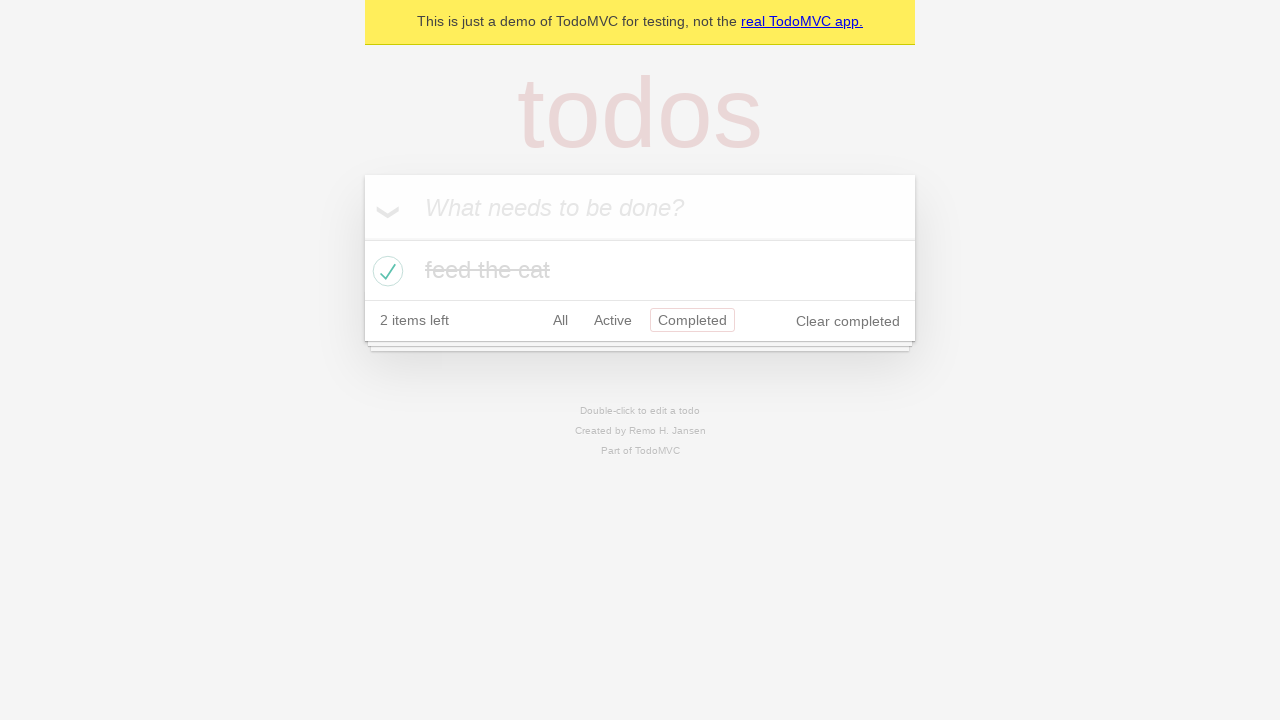

Navigated back through browser history
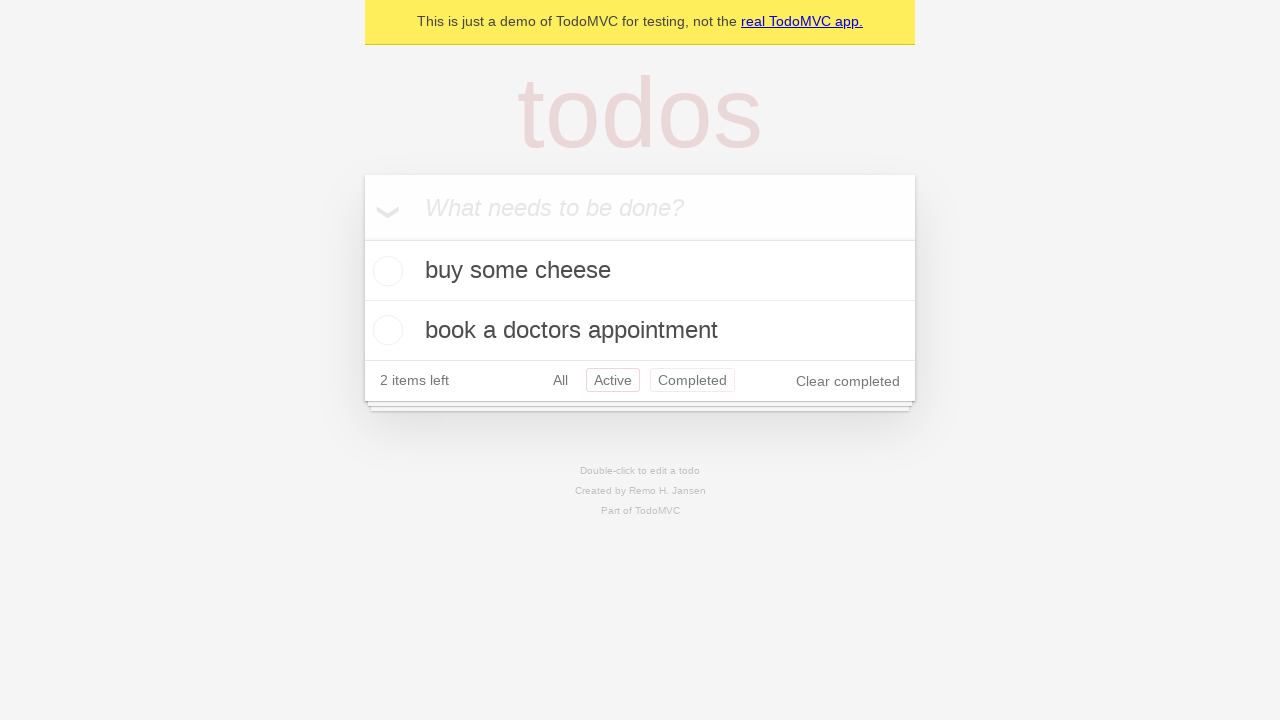

Navigated back through browser history again
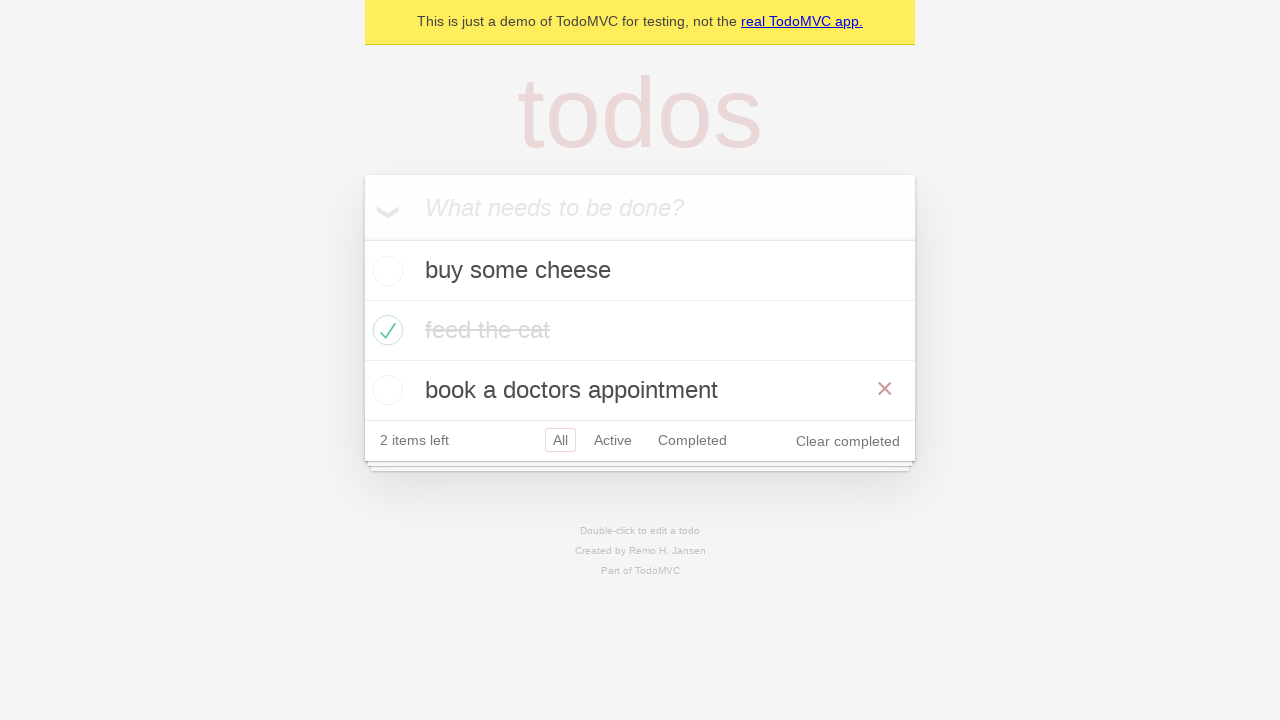

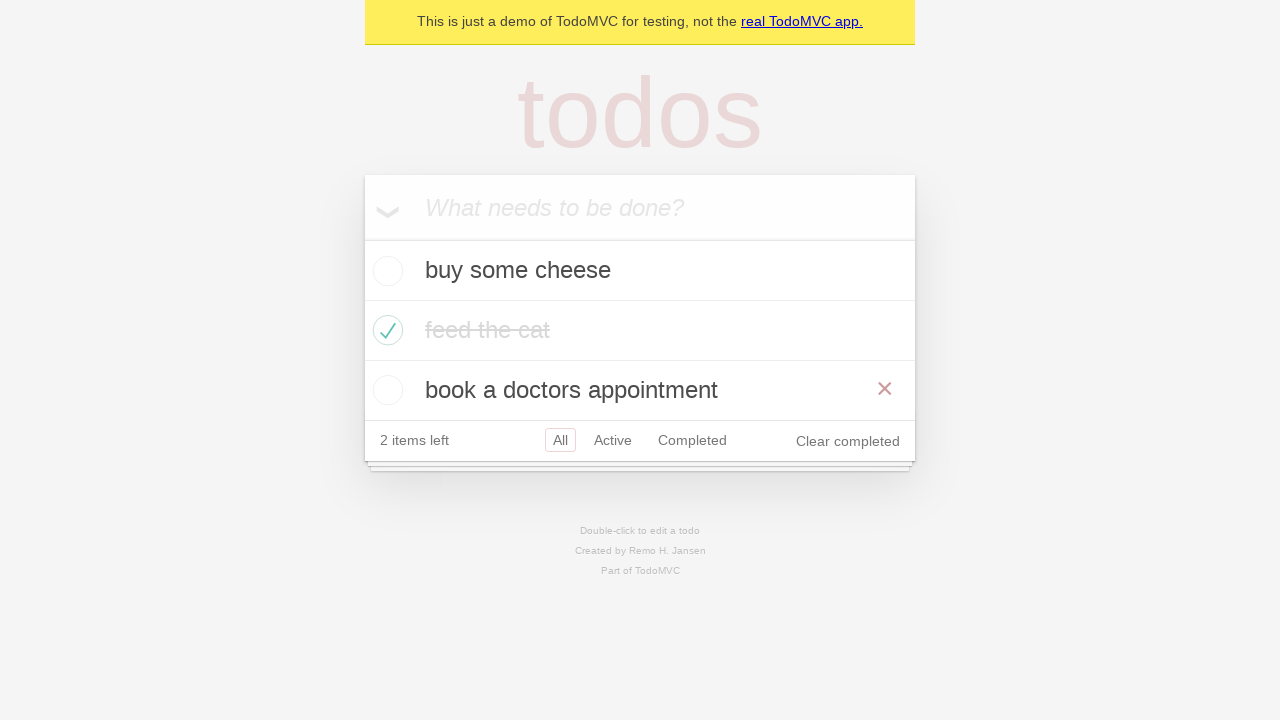